Navigates to a GitHub profile page and waits for the main content to load

Starting URL: https://github.com/mozilla

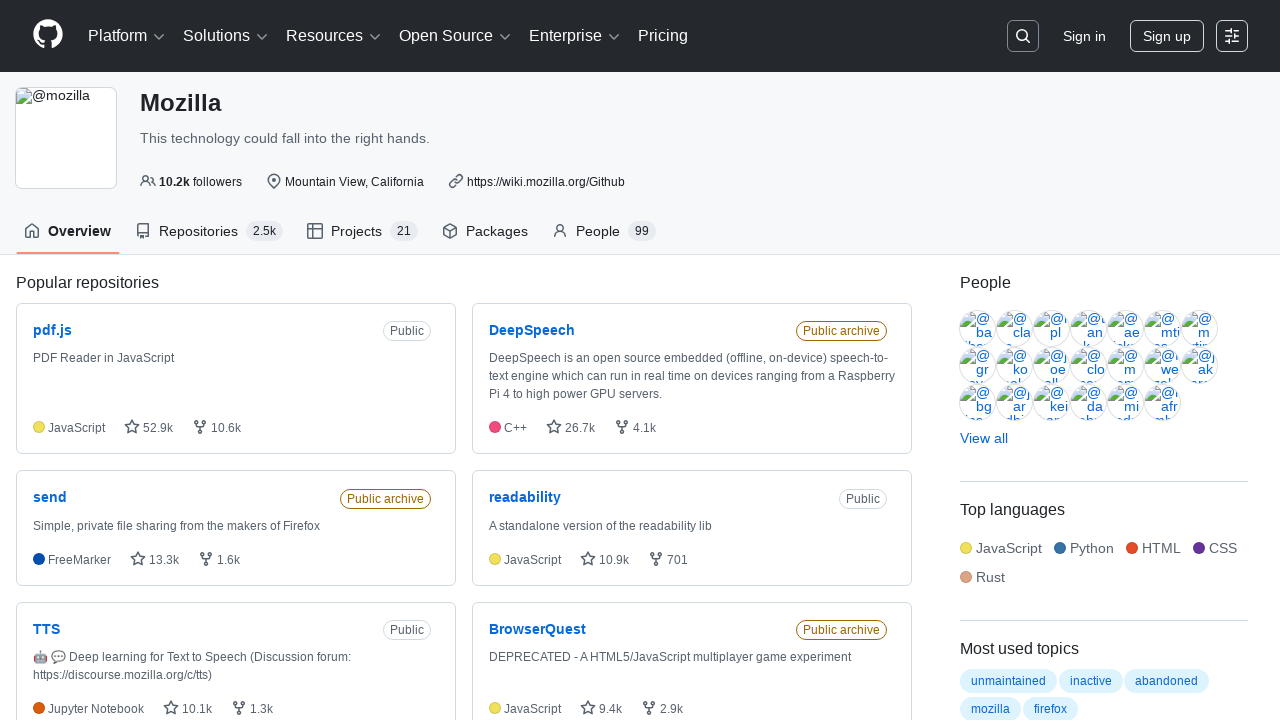

Set viewport size to 1500x2000
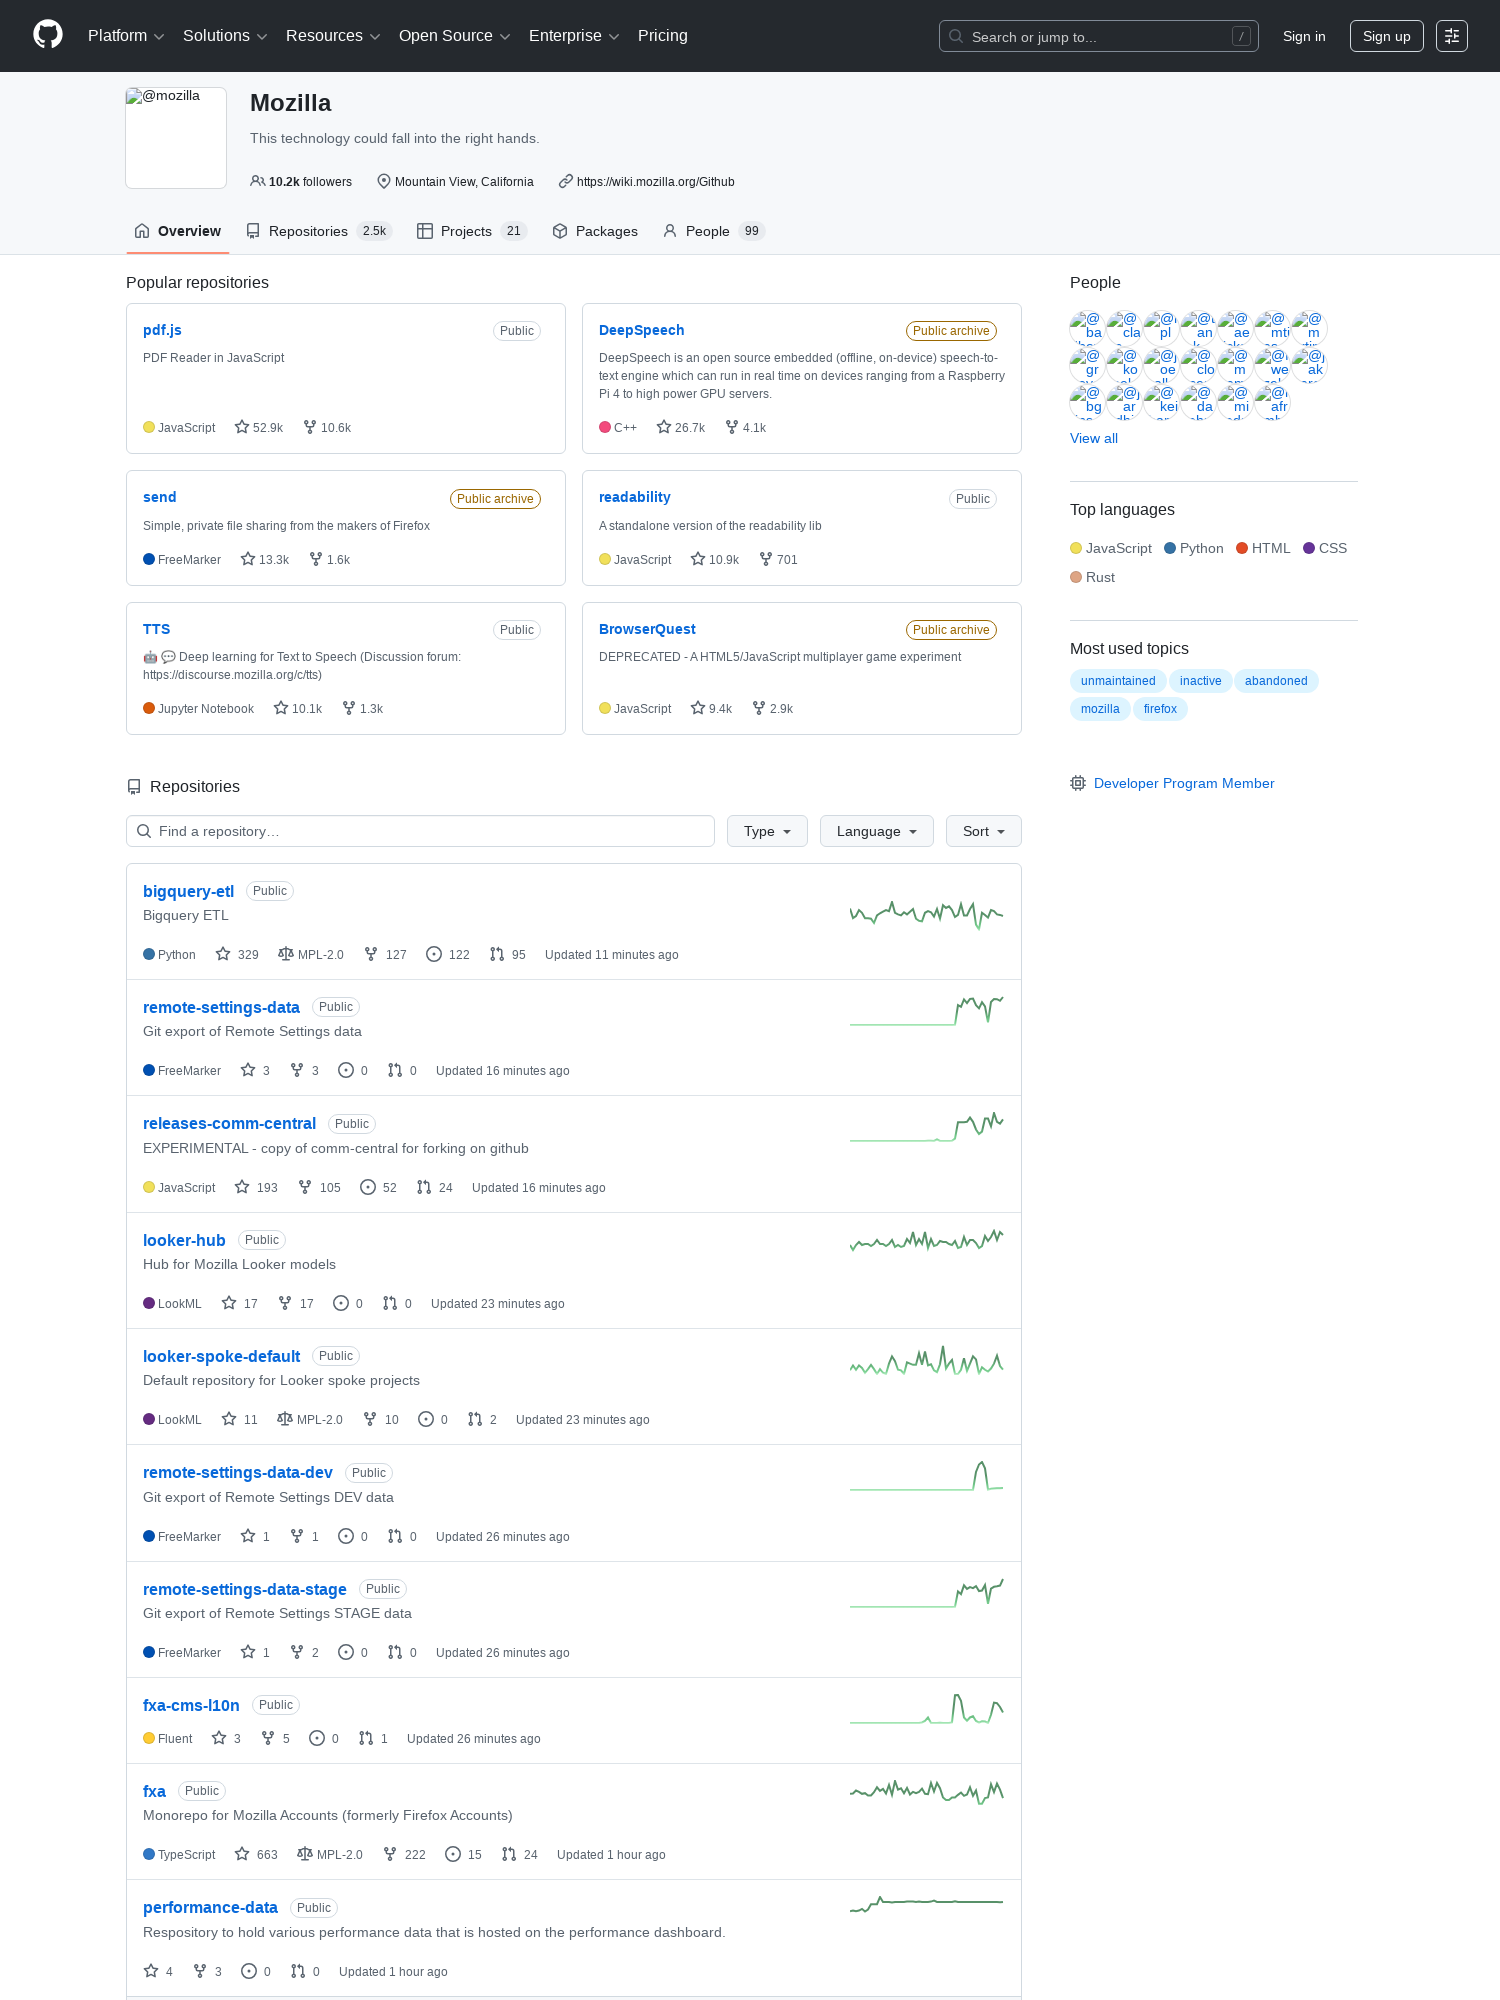

Screen reader notice element became visible
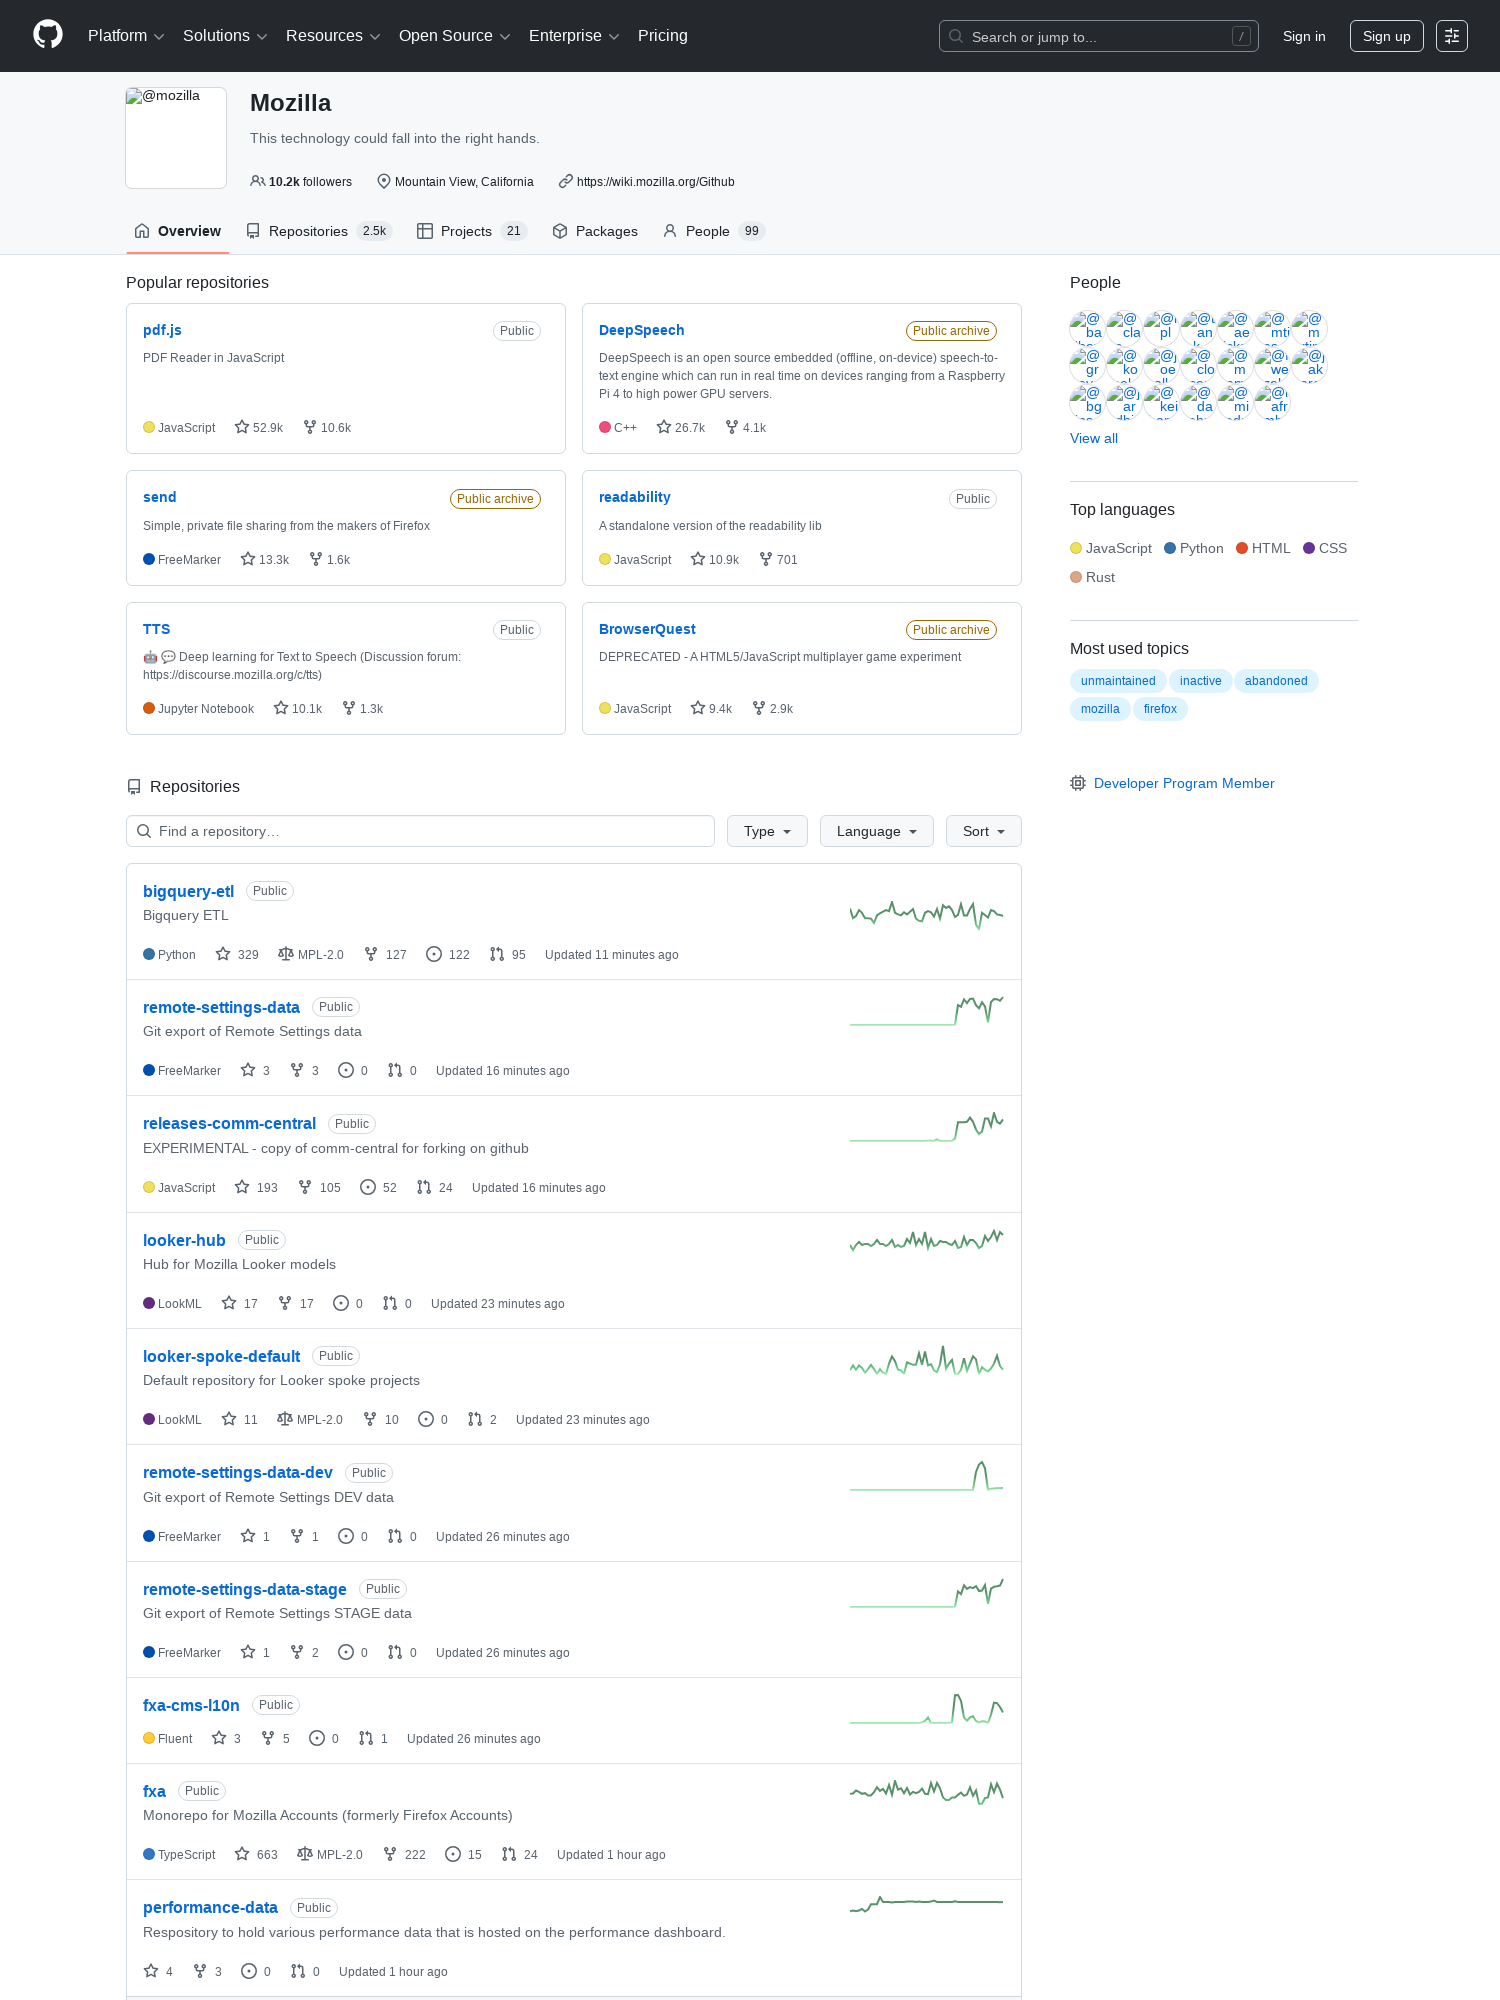

Main application container loaded successfully
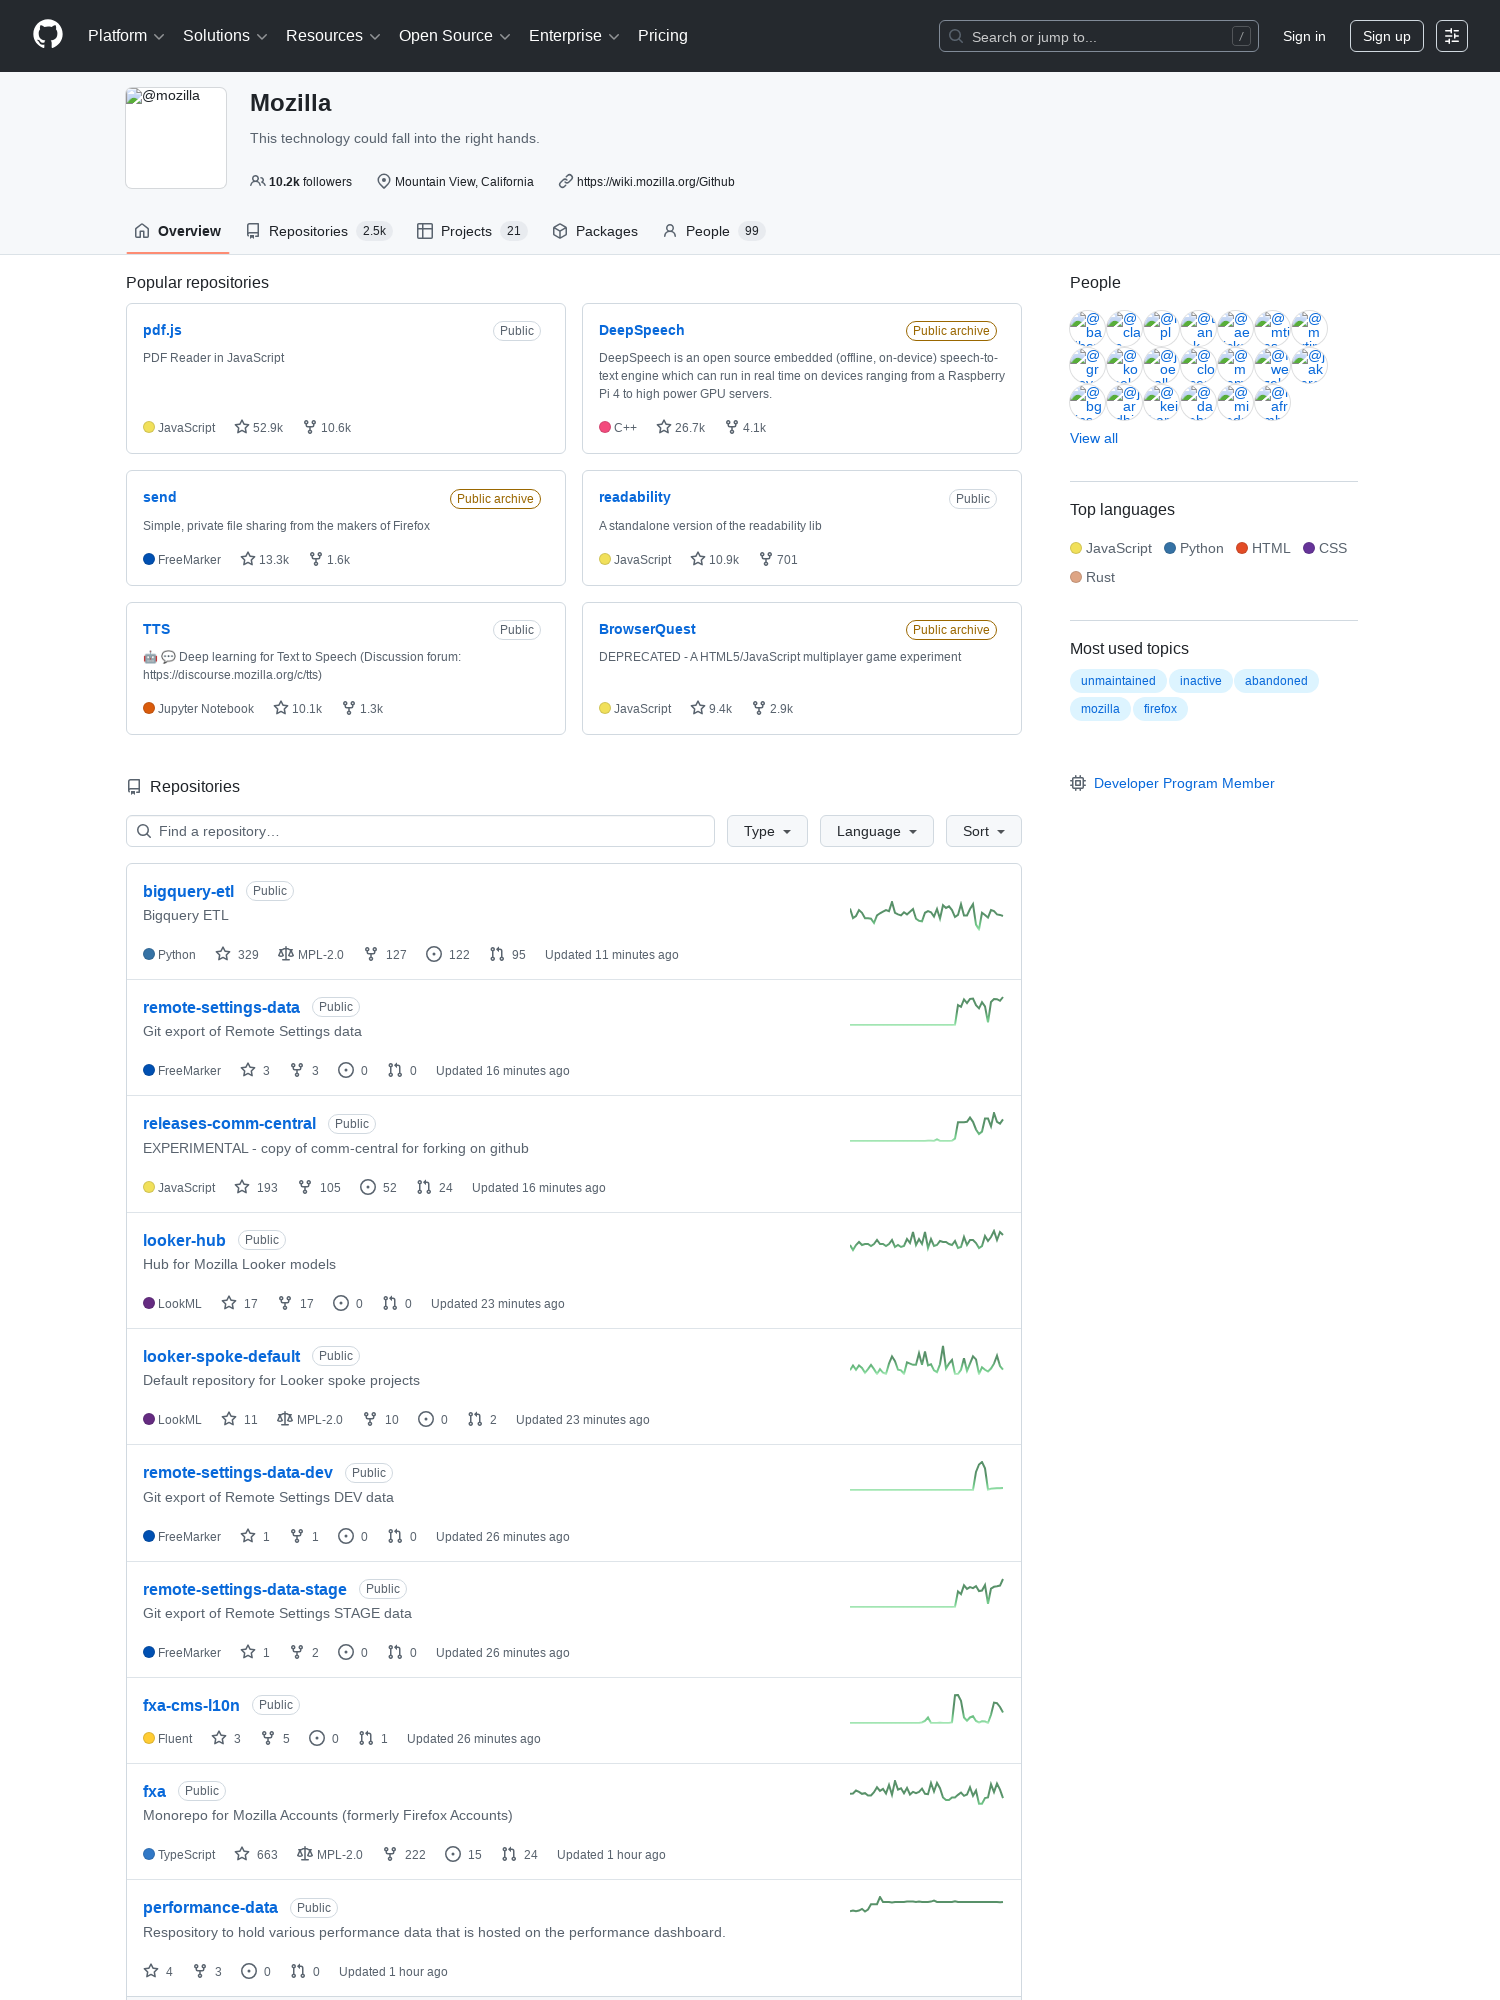

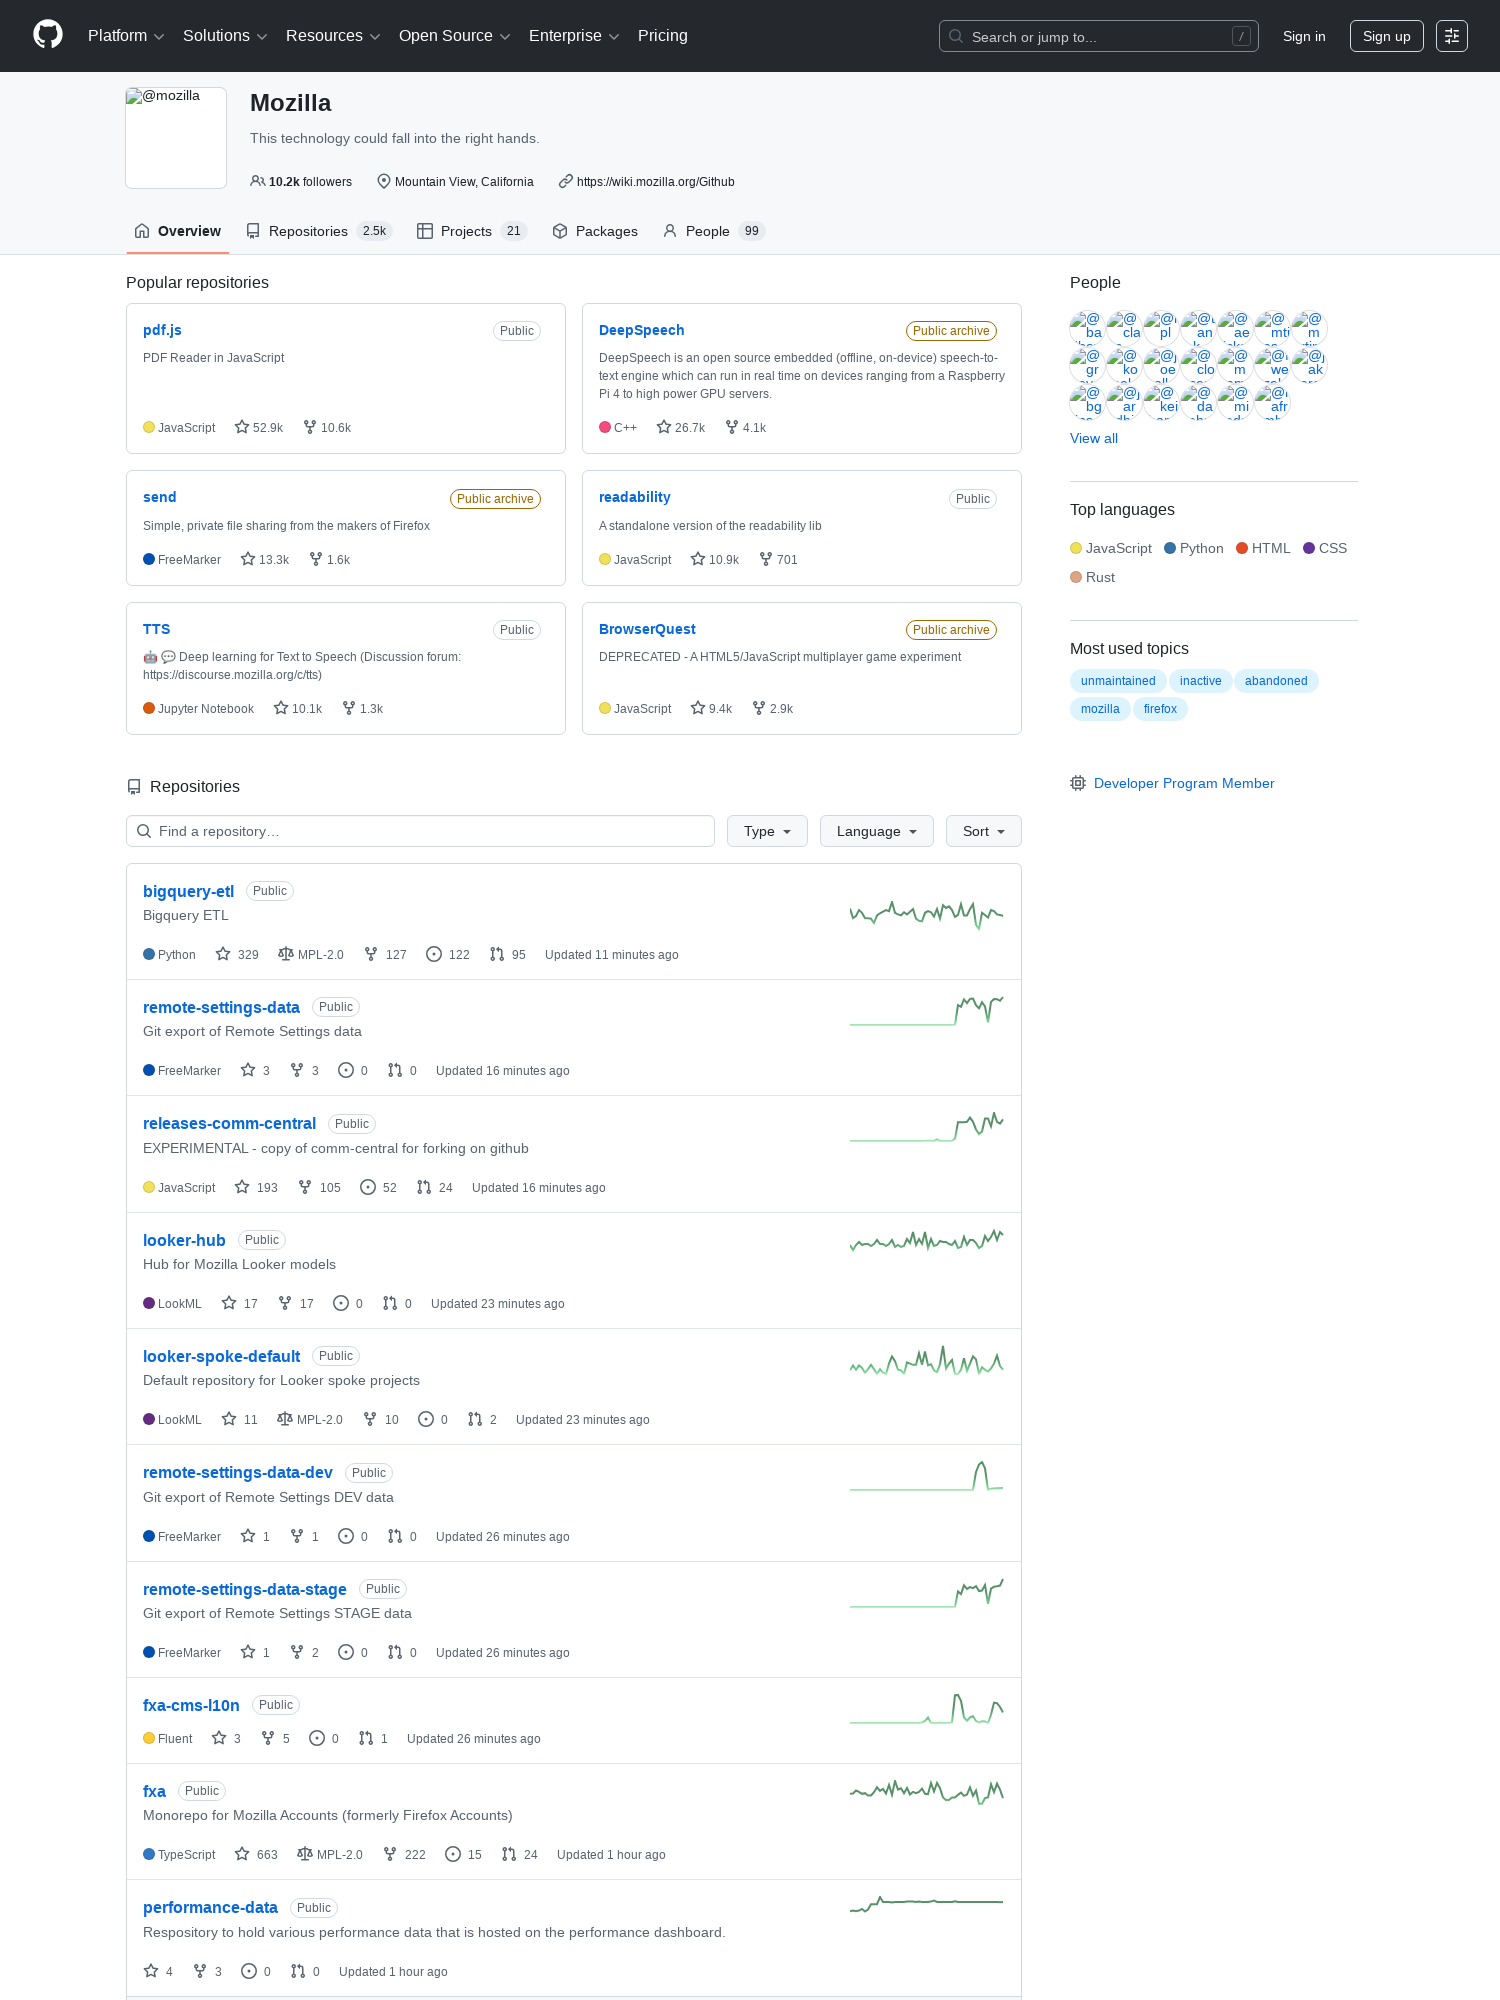